Tests JavaScript alert handling by entering a name in a text field, clicking the alert button, and accepting the alert dialog that appears.

Starting URL: https://rahulshettyacademy.com/AutomationPractice/

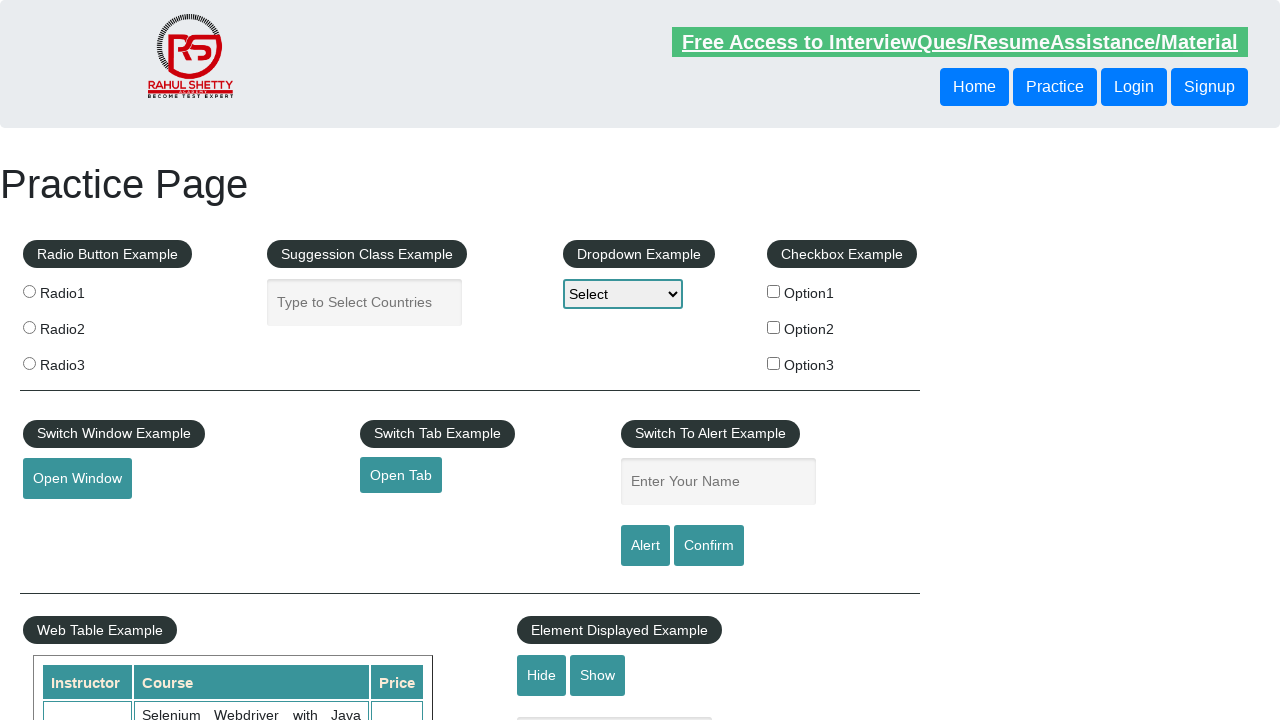

Set up dialog handler to accept alerts
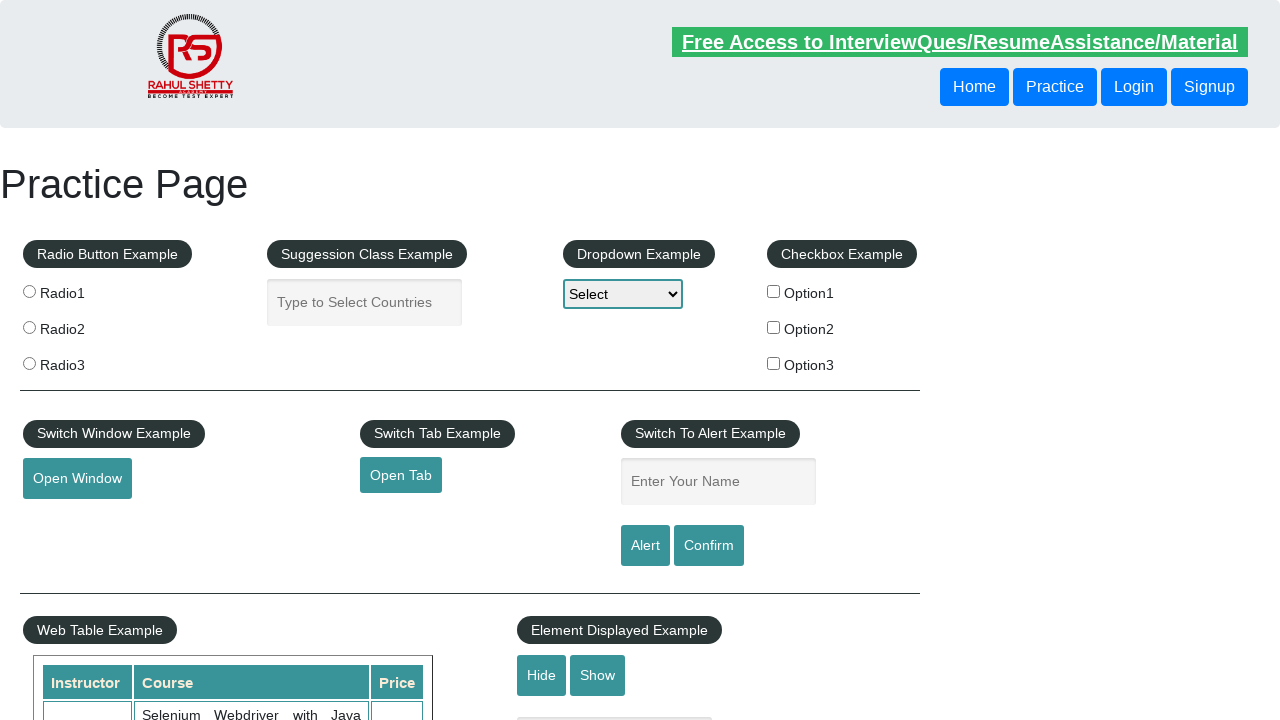

Entered name 'Harish' in the text field on #name
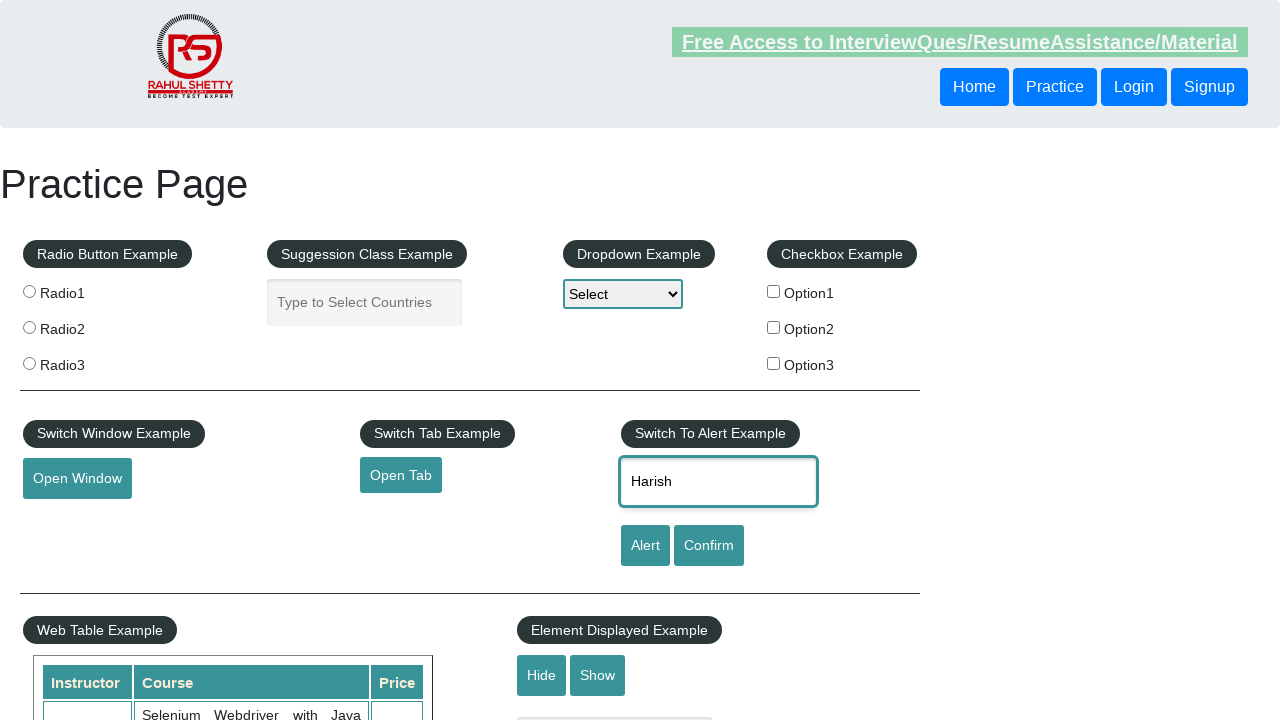

Clicked alert button to trigger JavaScript alert dialog at (645, 546) on #alertbtn
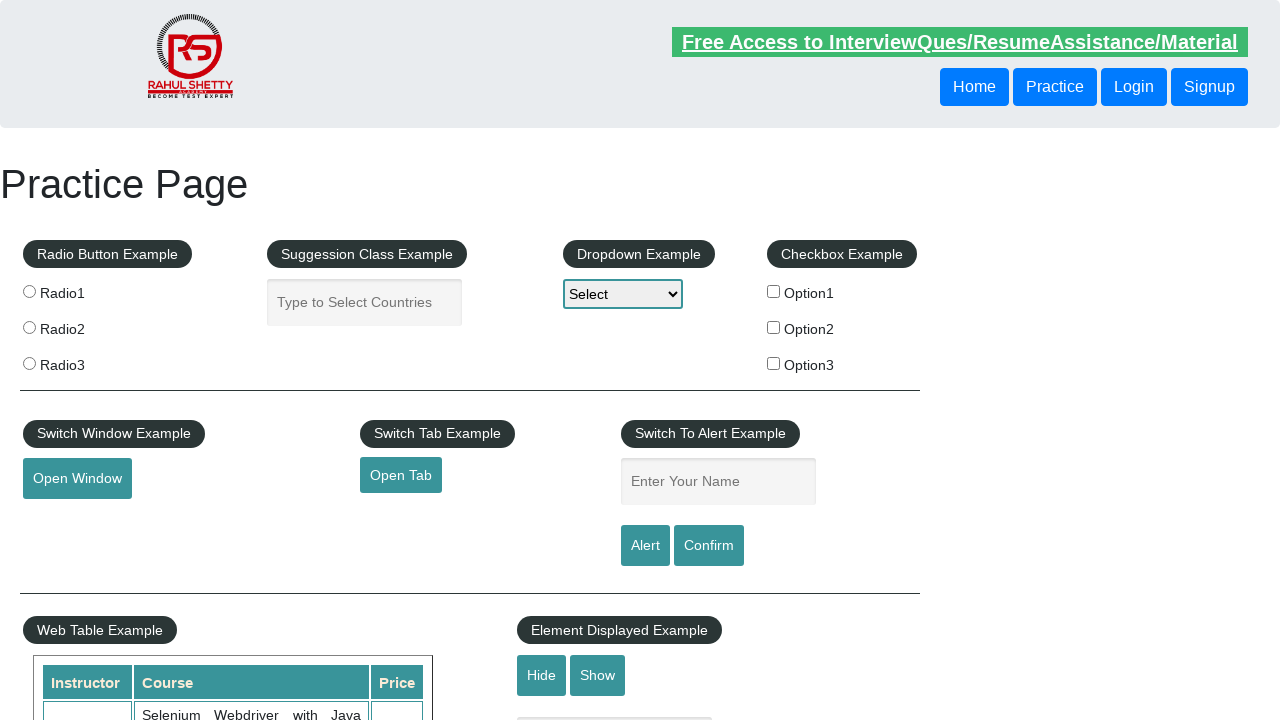

JavaScript alert dialog was accepted
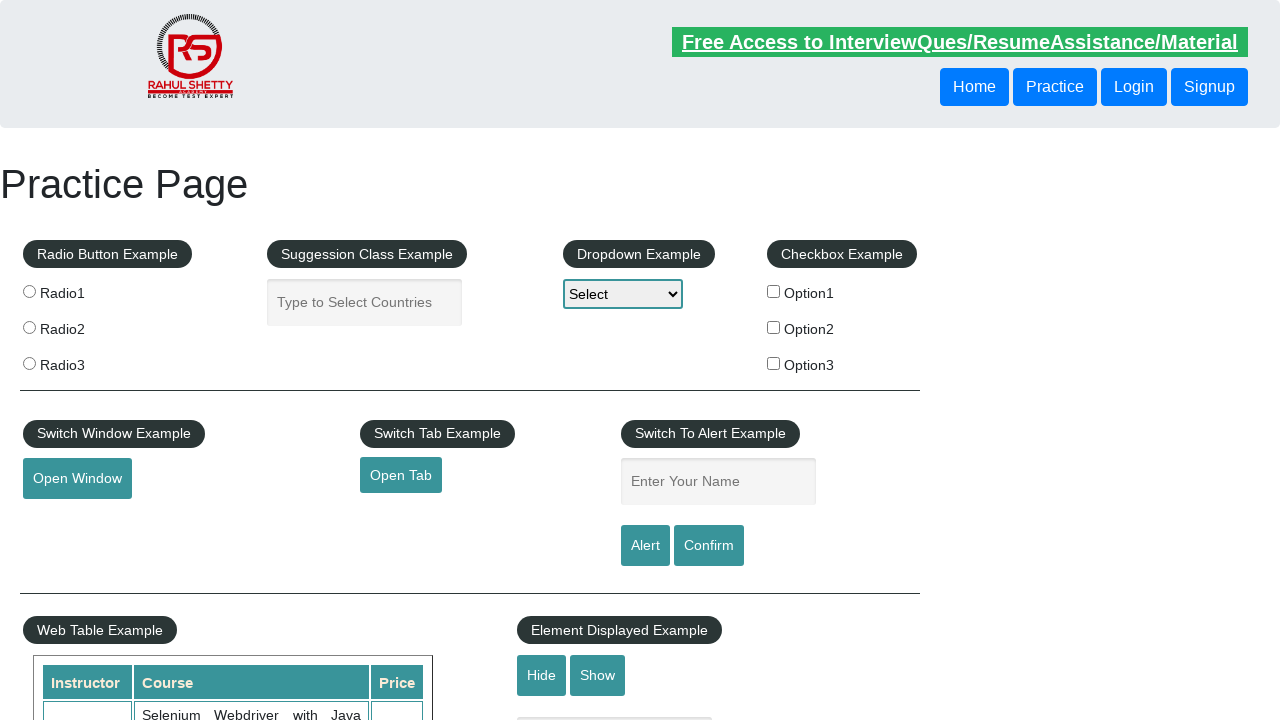

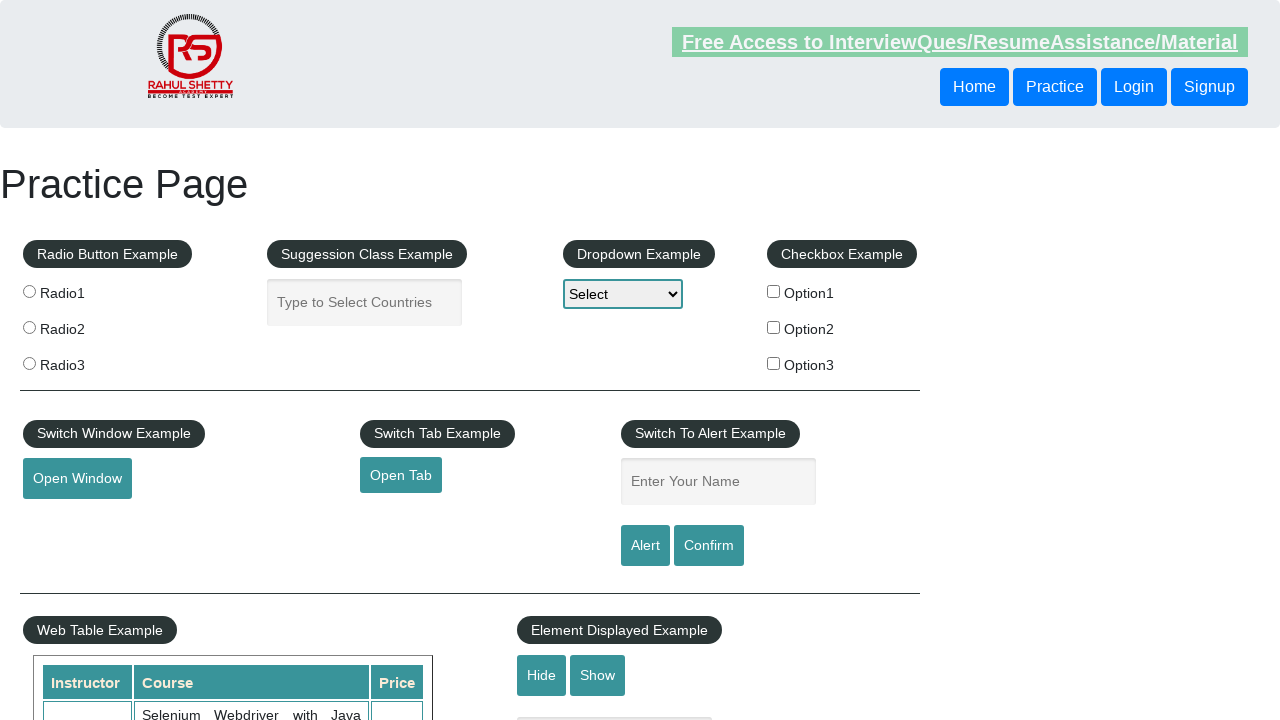